Tests that a todo item is removed when edited to an empty string

Starting URL: https://demo.playwright.dev/todomvc

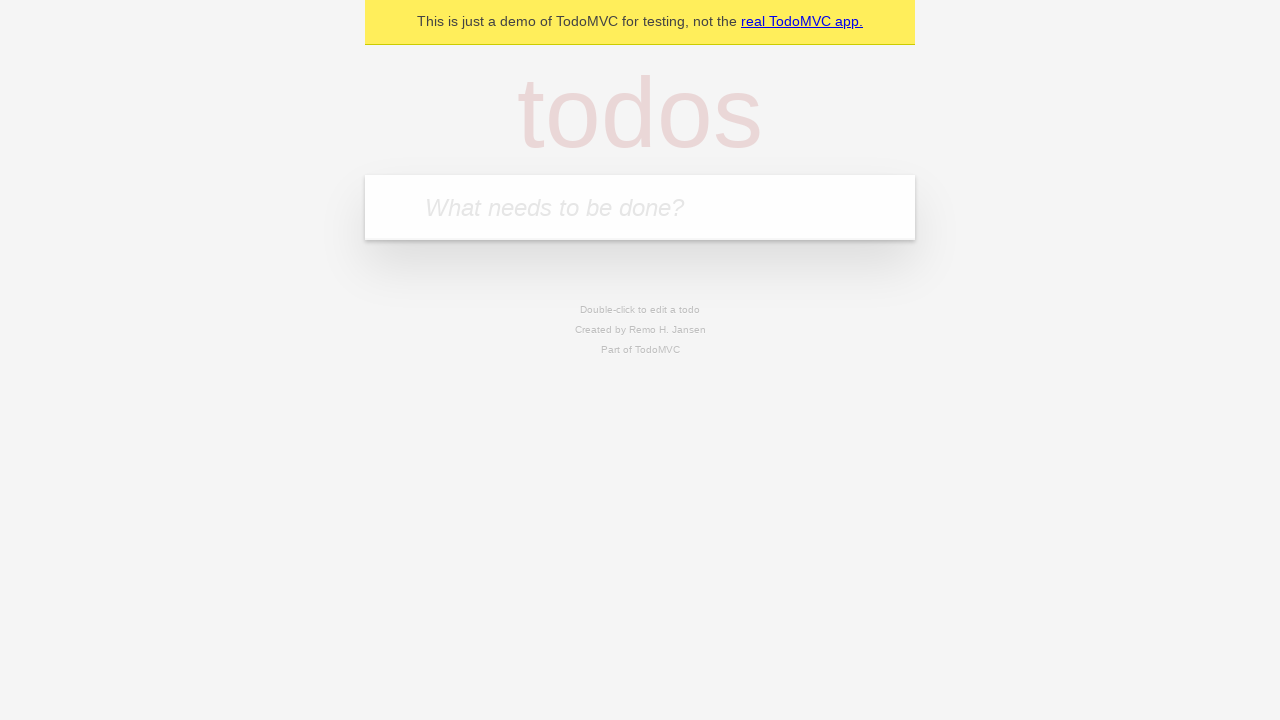

Filled todo input with 'buy some cheese' on internal:attr=[placeholder="What needs to be done?"i]
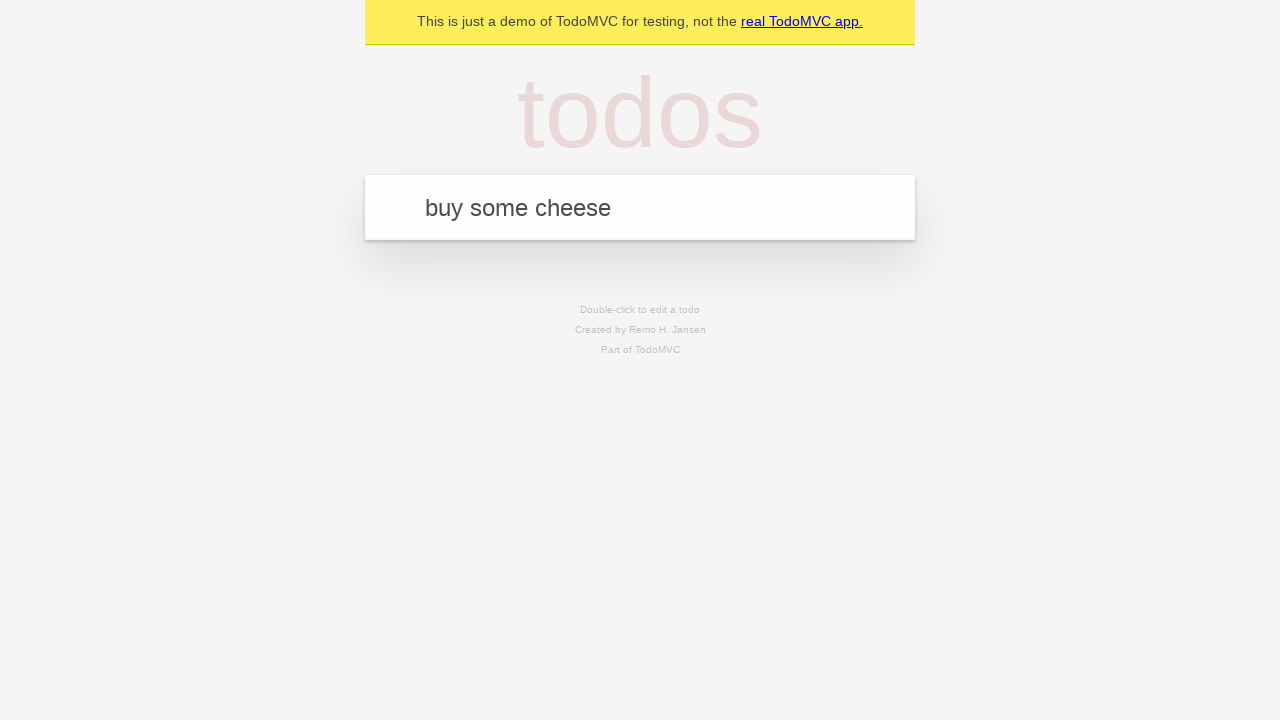

Pressed Enter to add first todo item on internal:attr=[placeholder="What needs to be done?"i]
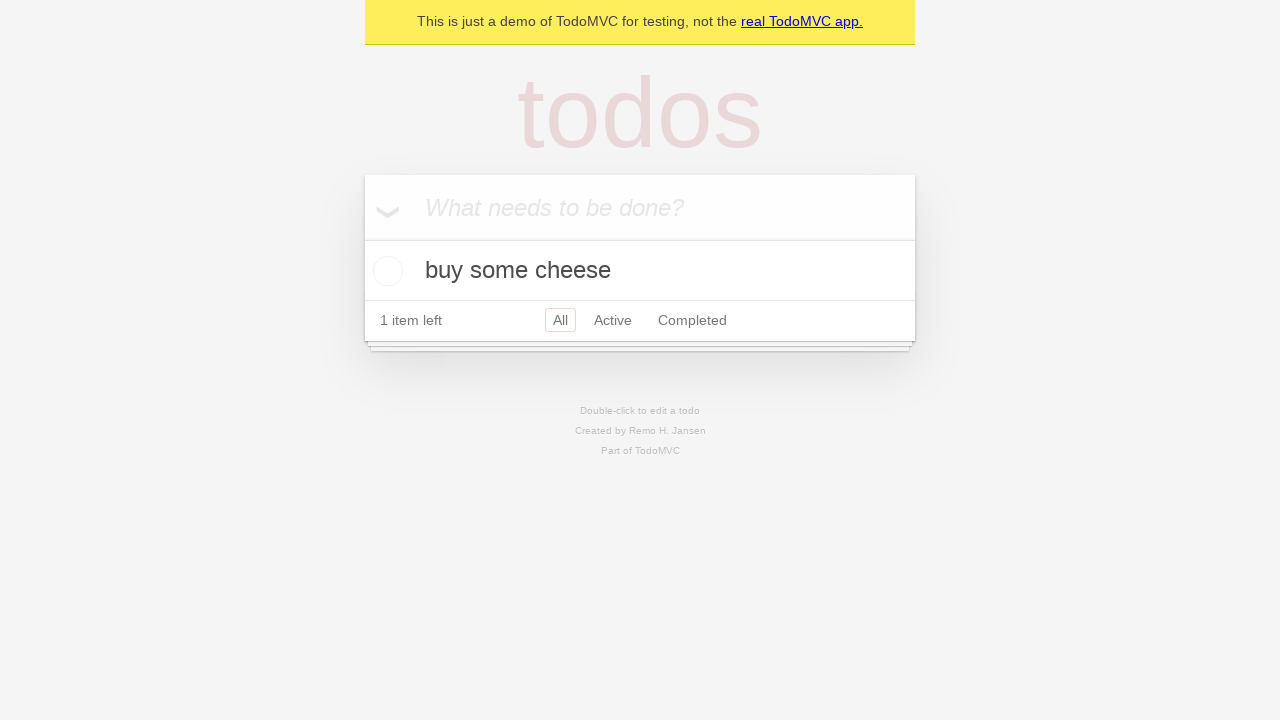

Filled todo input with 'feed the cat' on internal:attr=[placeholder="What needs to be done?"i]
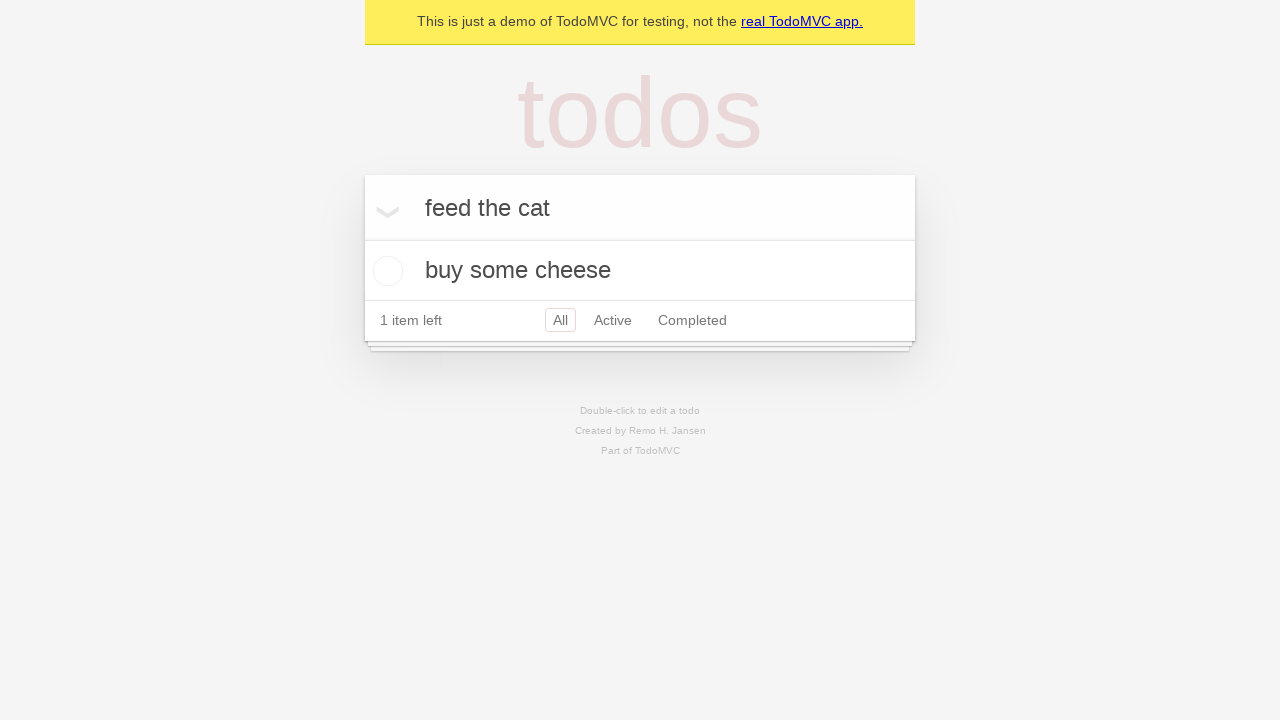

Pressed Enter to add second todo item on internal:attr=[placeholder="What needs to be done?"i]
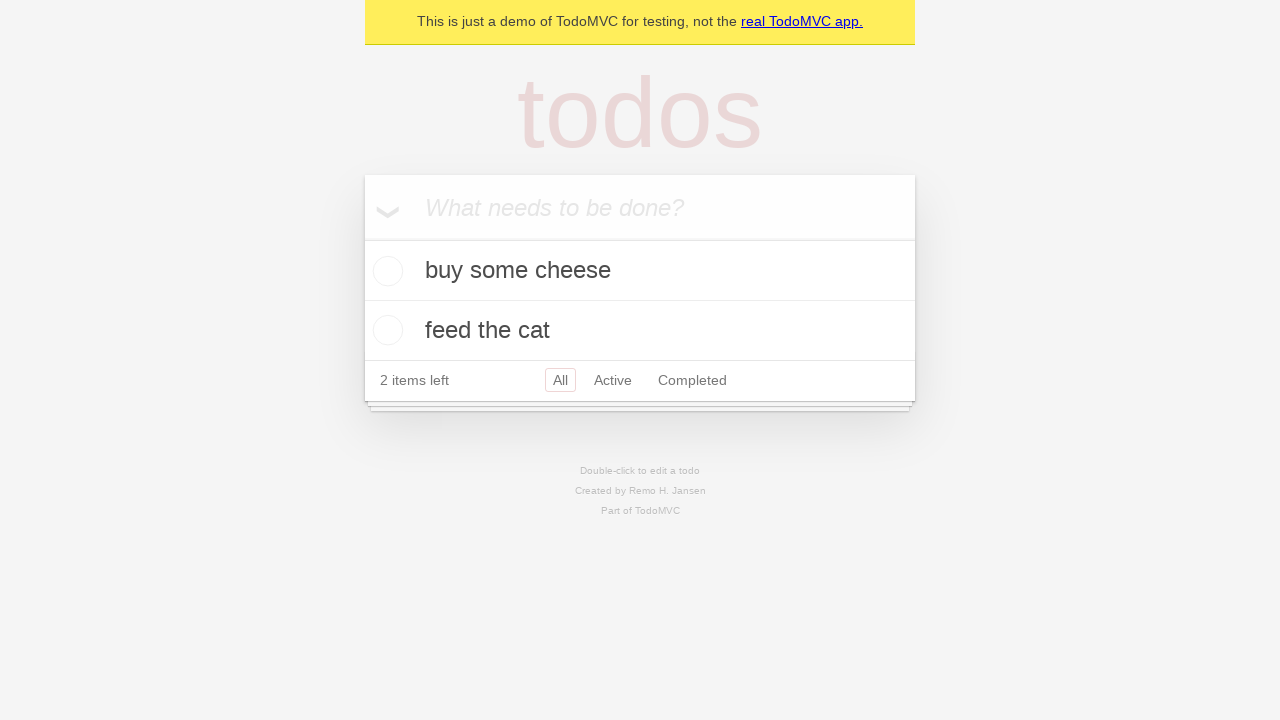

Filled todo input with 'book a doctors appointment' on internal:attr=[placeholder="What needs to be done?"i]
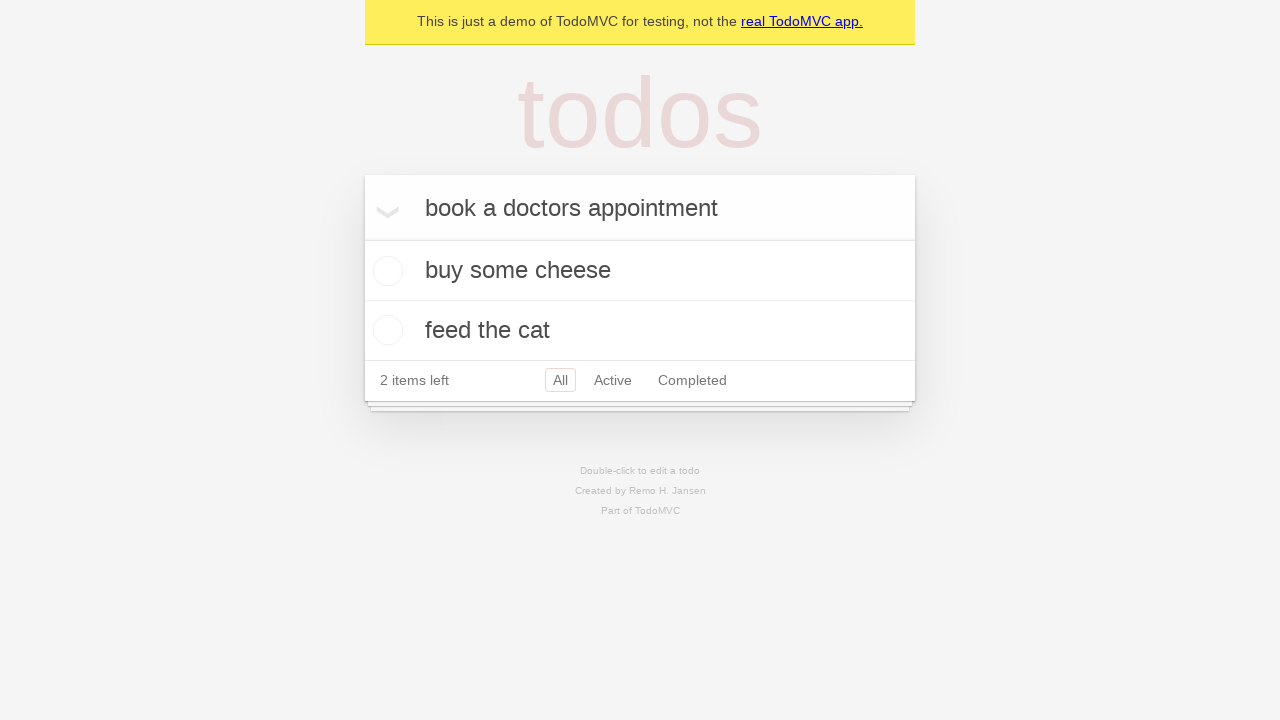

Pressed Enter to add third todo item on internal:attr=[placeholder="What needs to be done?"i]
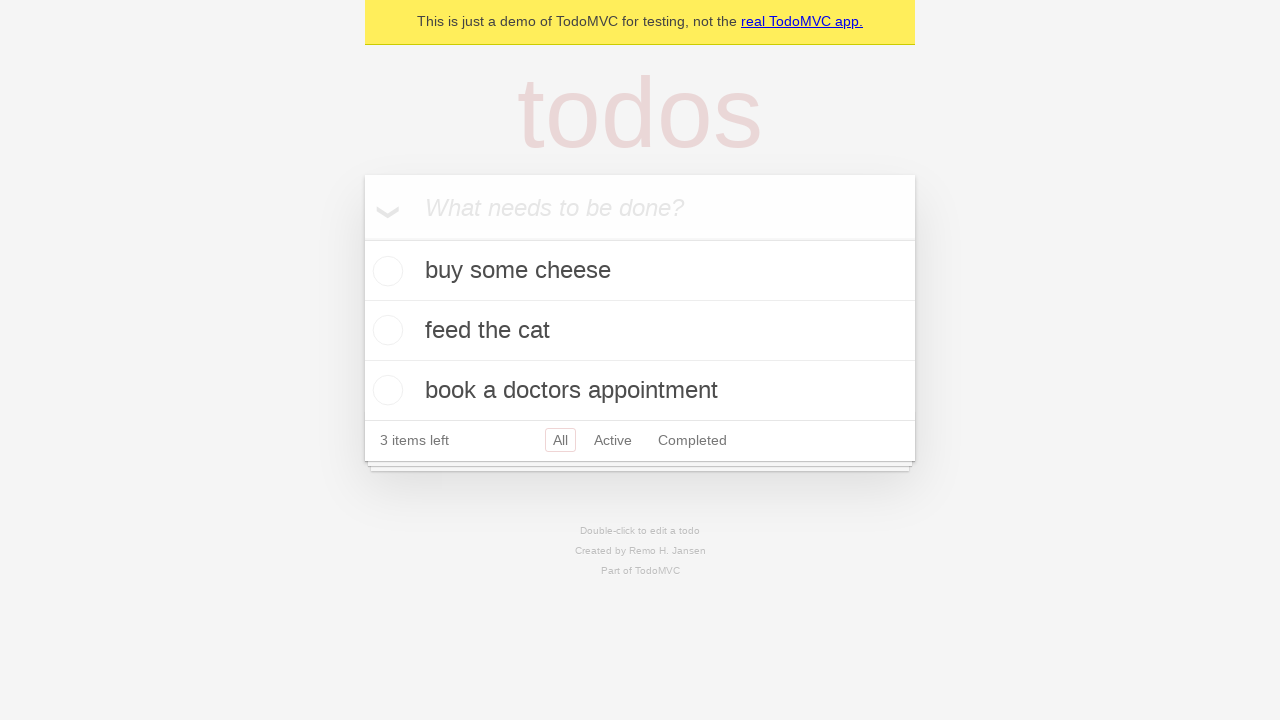

Double-clicked second todo item to enter edit mode at (640, 331) on internal:testid=[data-testid="todo-item"s] >> nth=1
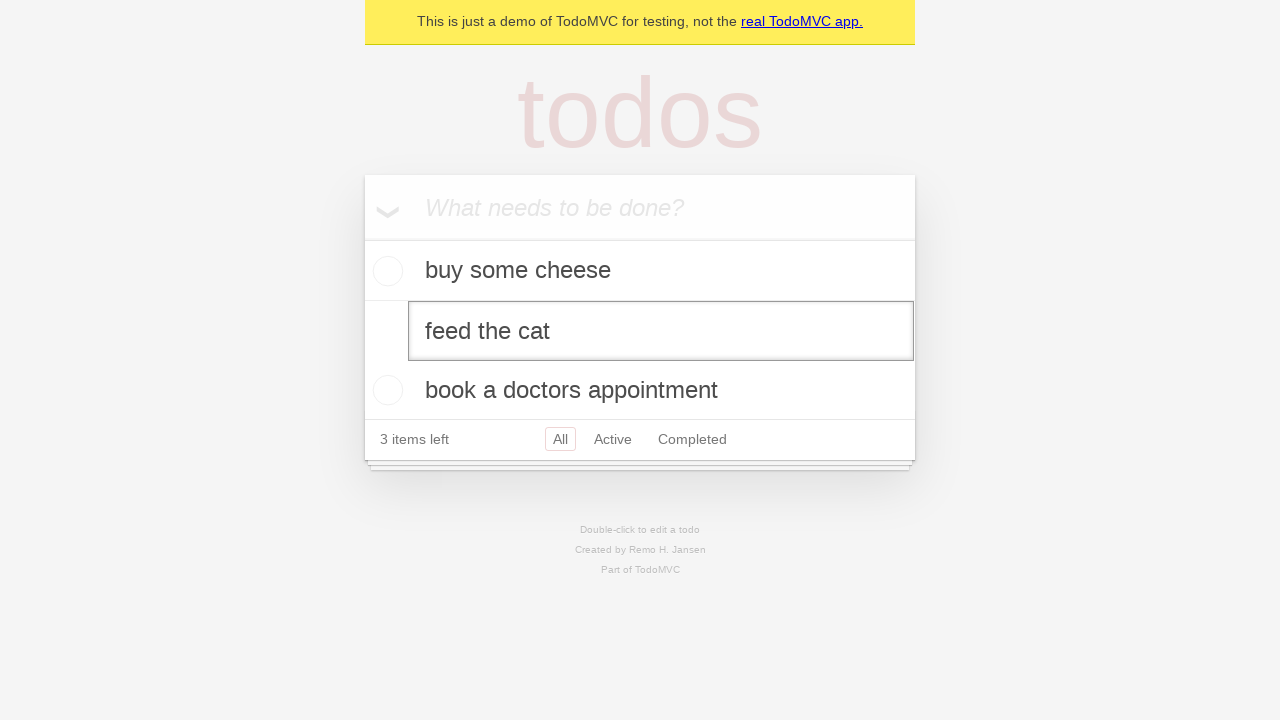

Cleared the edit textbox by filling with empty string on internal:testid=[data-testid="todo-item"s] >> nth=1 >> internal:role=textbox[nam
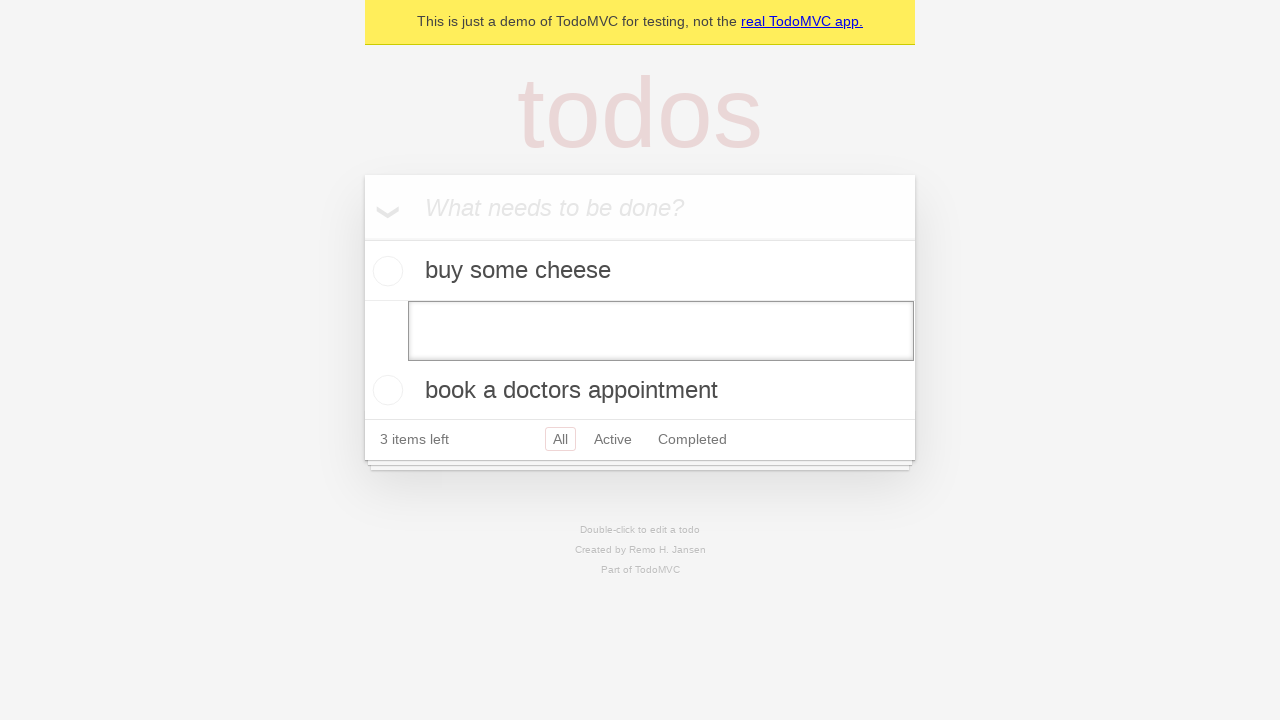

Pressed Enter to confirm empty edit, removing the todo item on internal:testid=[data-testid="todo-item"s] >> nth=1 >> internal:role=textbox[nam
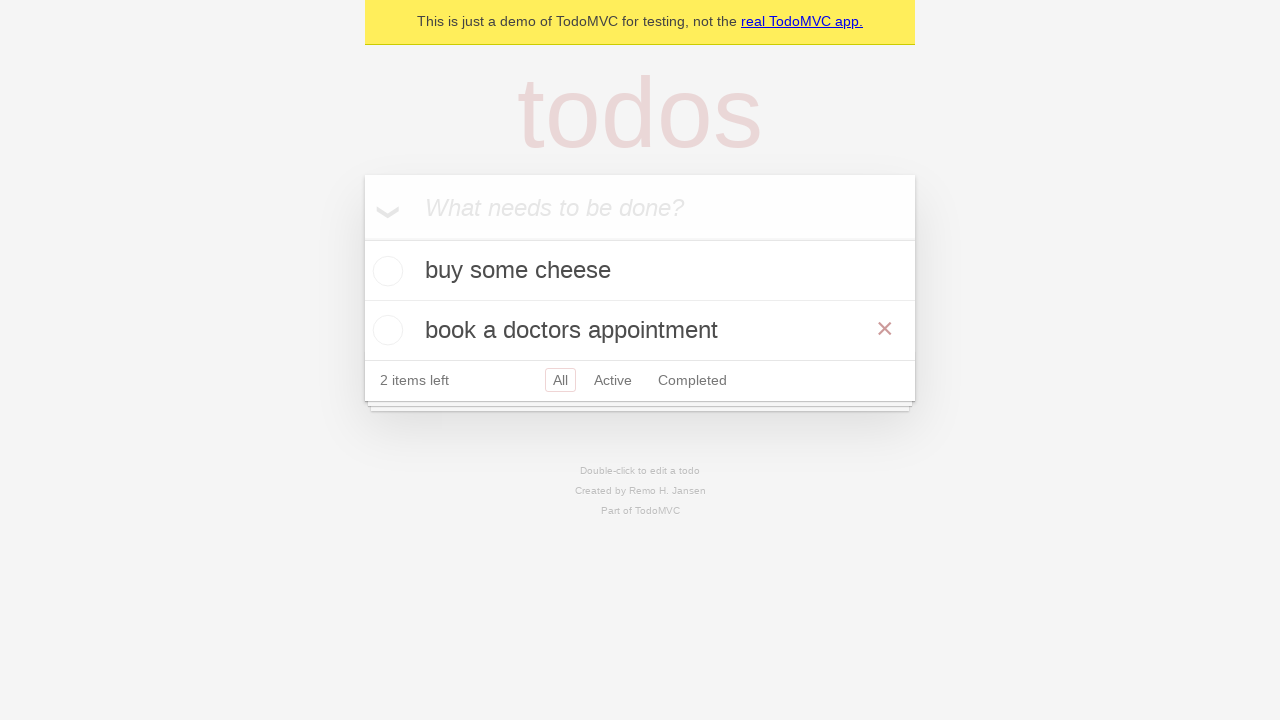

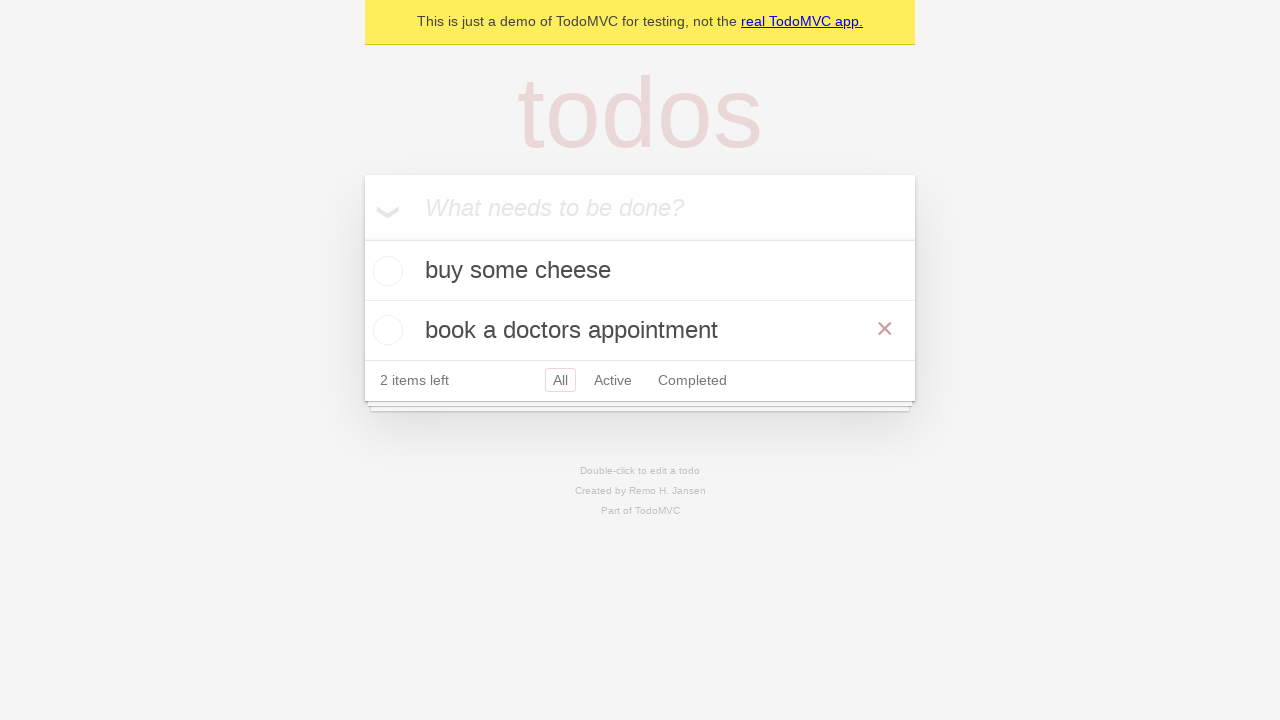